Tests alert handling by filling a name field, clicking alert button, accepting the alert, then clicking confirm button and verifying the confirm dialog message

Starting URL: https://rahulshettyacademy.com/AutomationPractice/

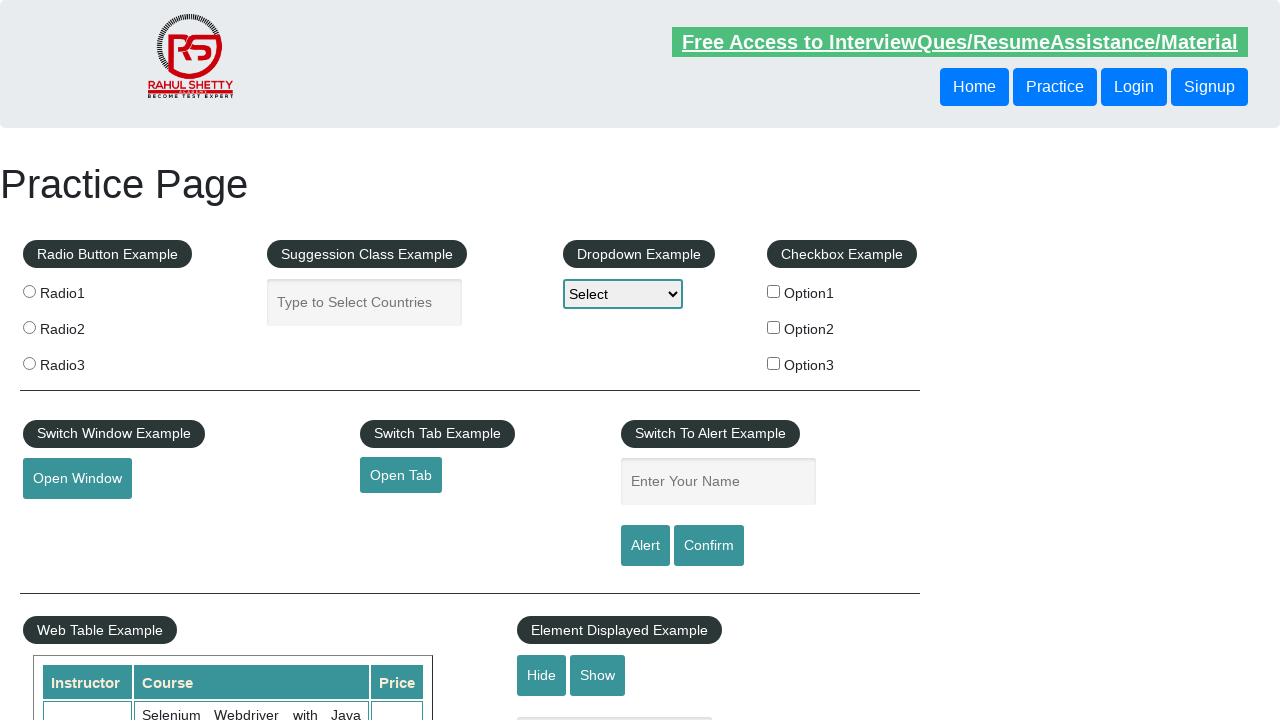

Filled name field with 'Stori Card' on #name
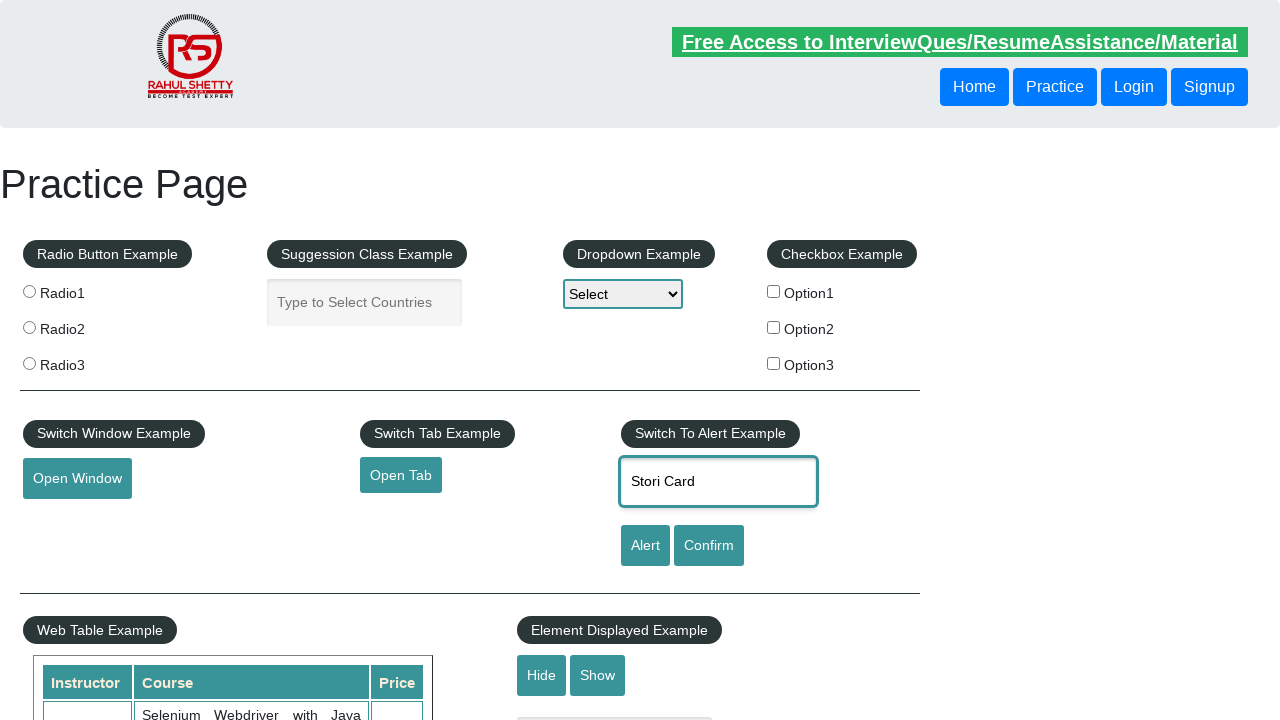

Set up dialog handler to accept alerts
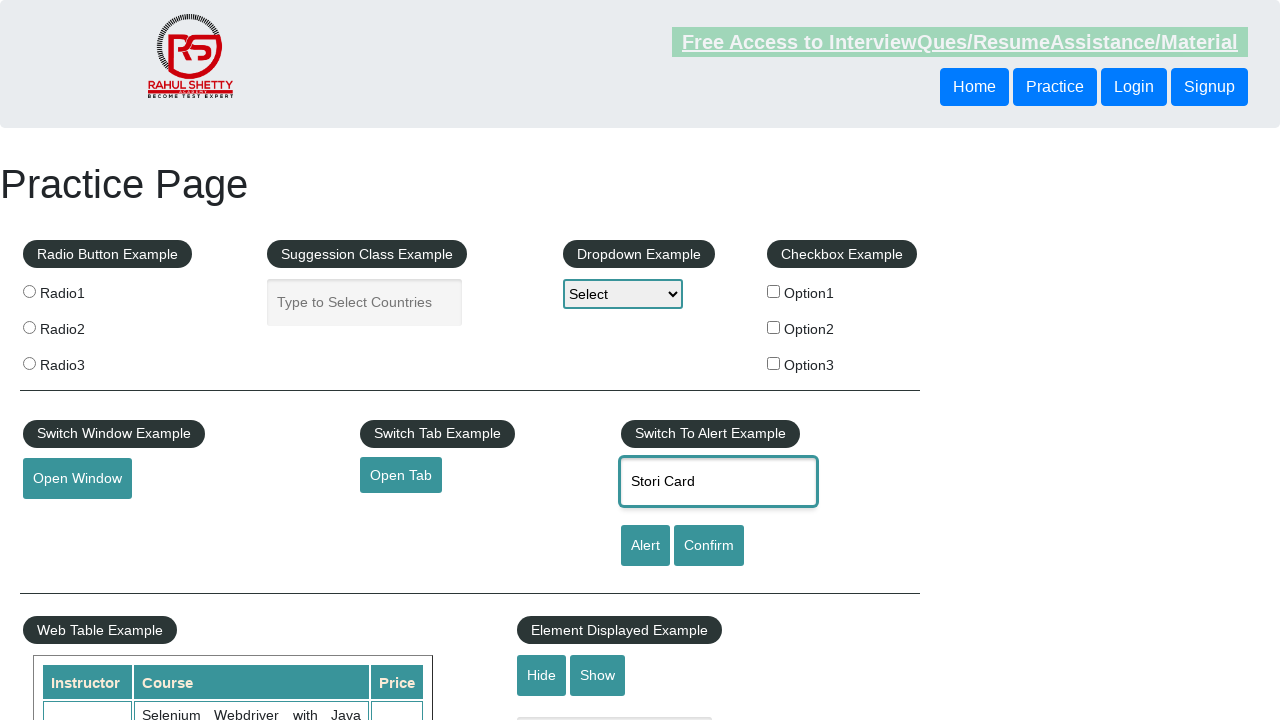

Clicked Alert button at (645, 546) on input[value='Alert']
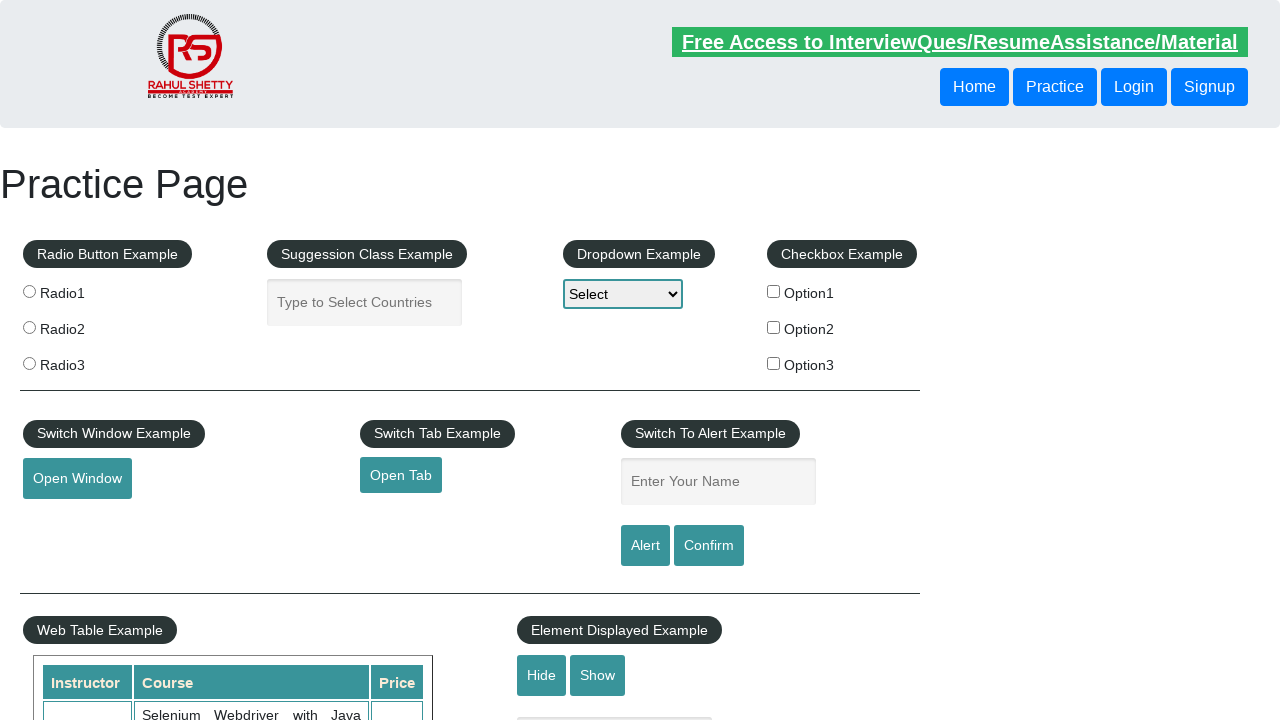

Waited 500ms for alert to be processed
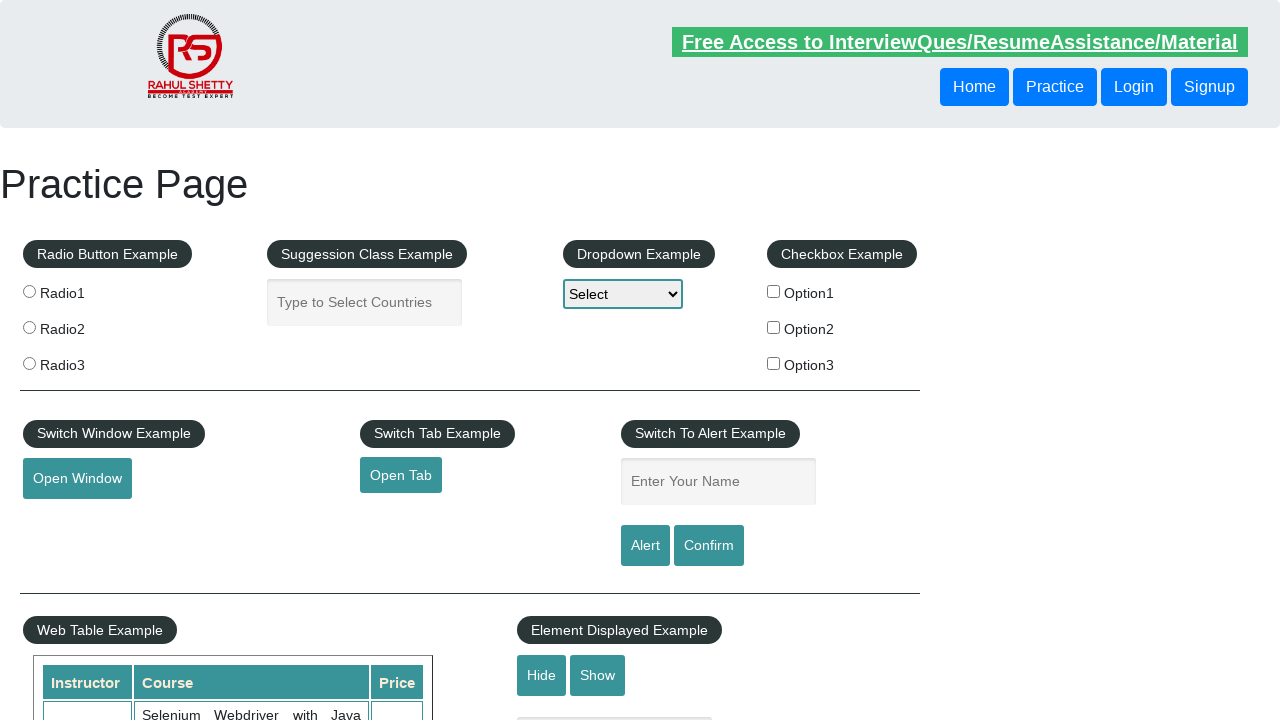

Filled name field with 'Stori Card' again for confirm test on #name
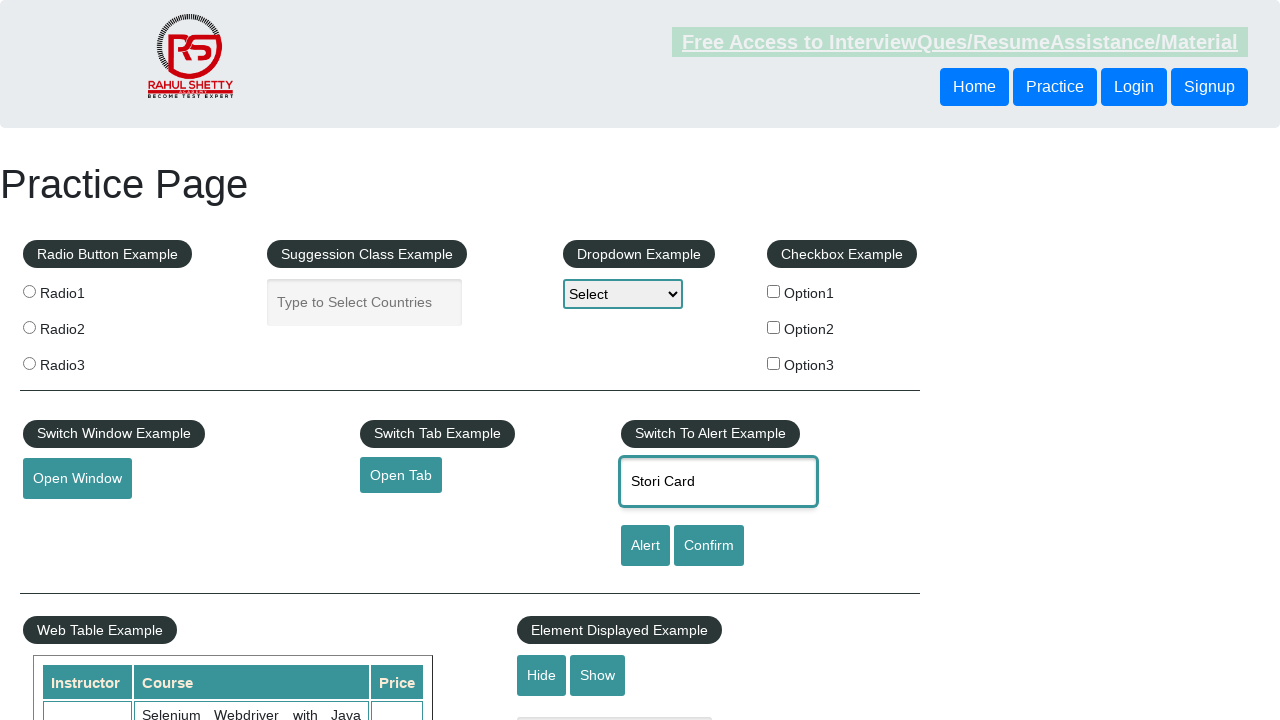

Clicked Confirm button at (709, 546) on input[value='Confirm']
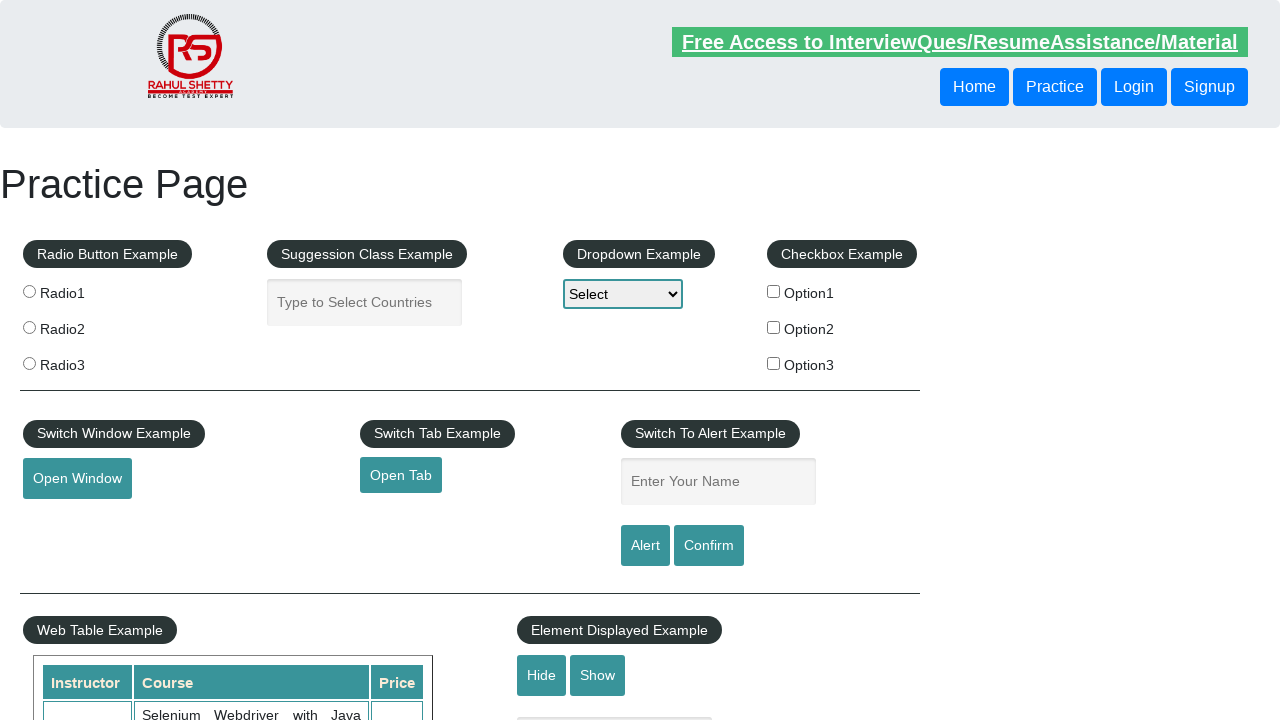

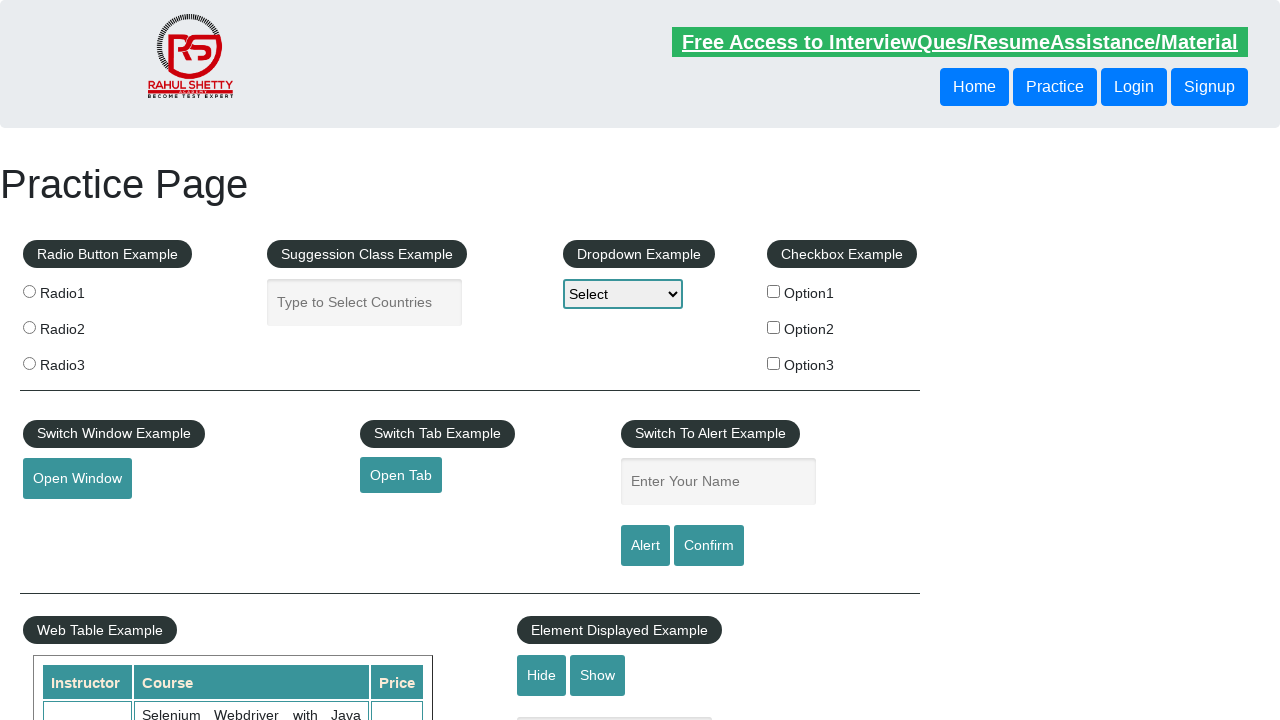